Tests checkbox interaction on a dynamic controls page by clicking a checkbox to select it, then clicking again to deselect it.

Starting URL: https://v1.training-support.net/selenium/dynamic-controls

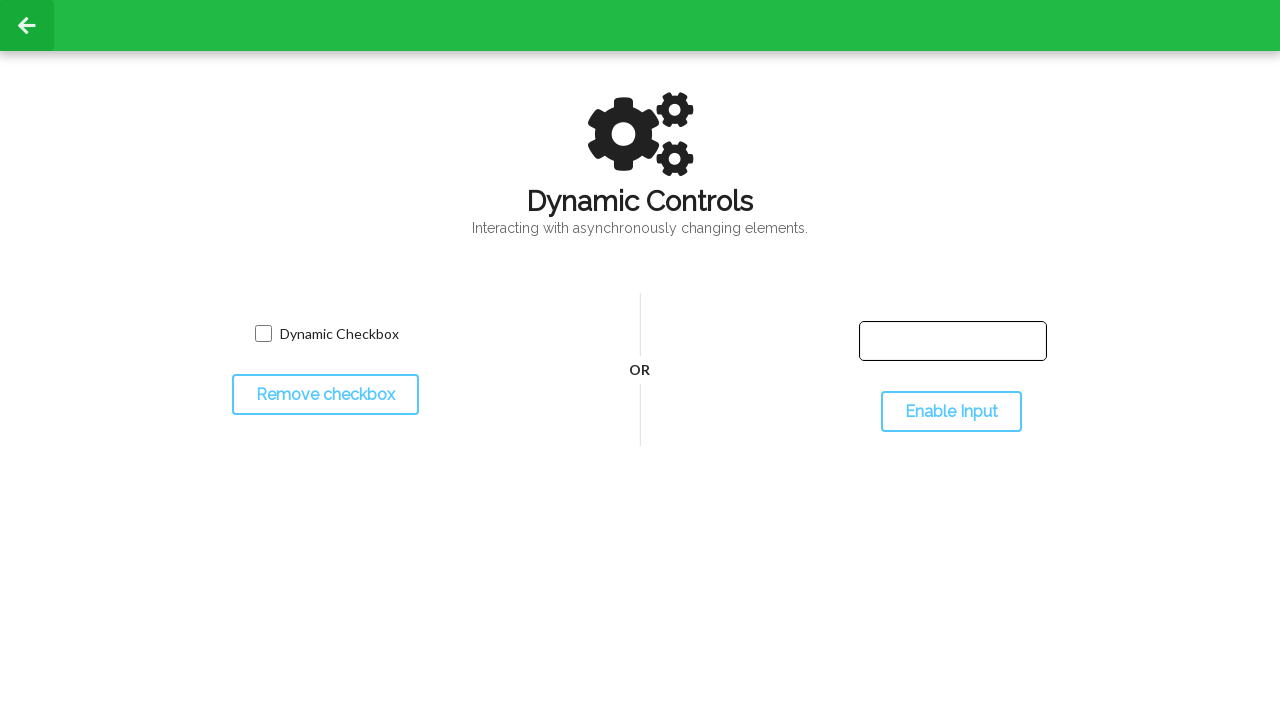

Clicked checkbox to select it at (263, 334) on input[name='toggled']
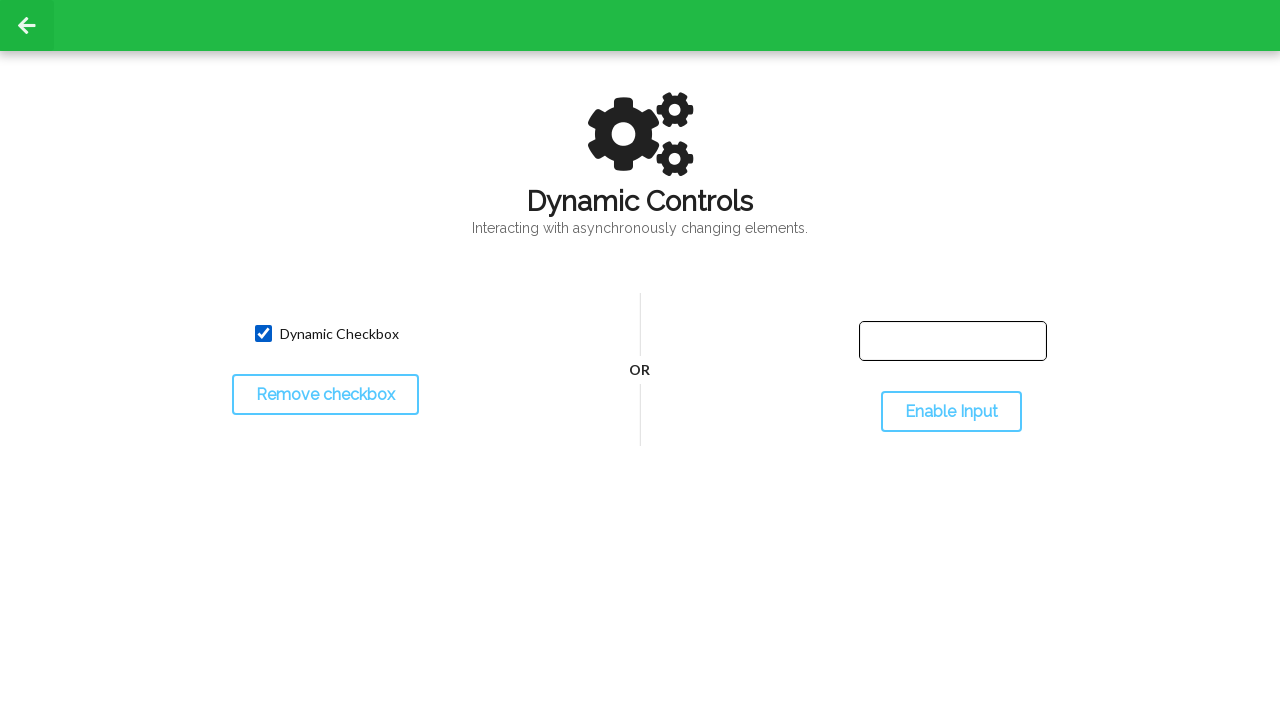

Clicked checkbox again to deselect it at (263, 334) on input[name='toggled']
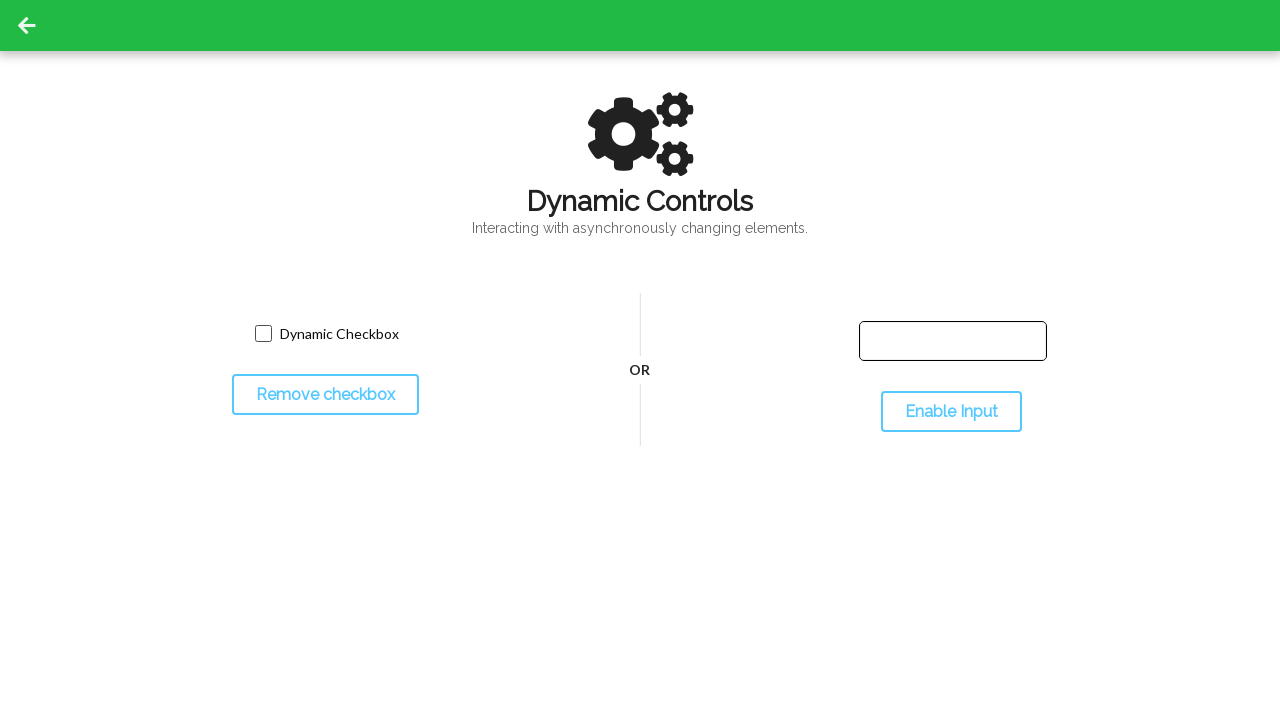

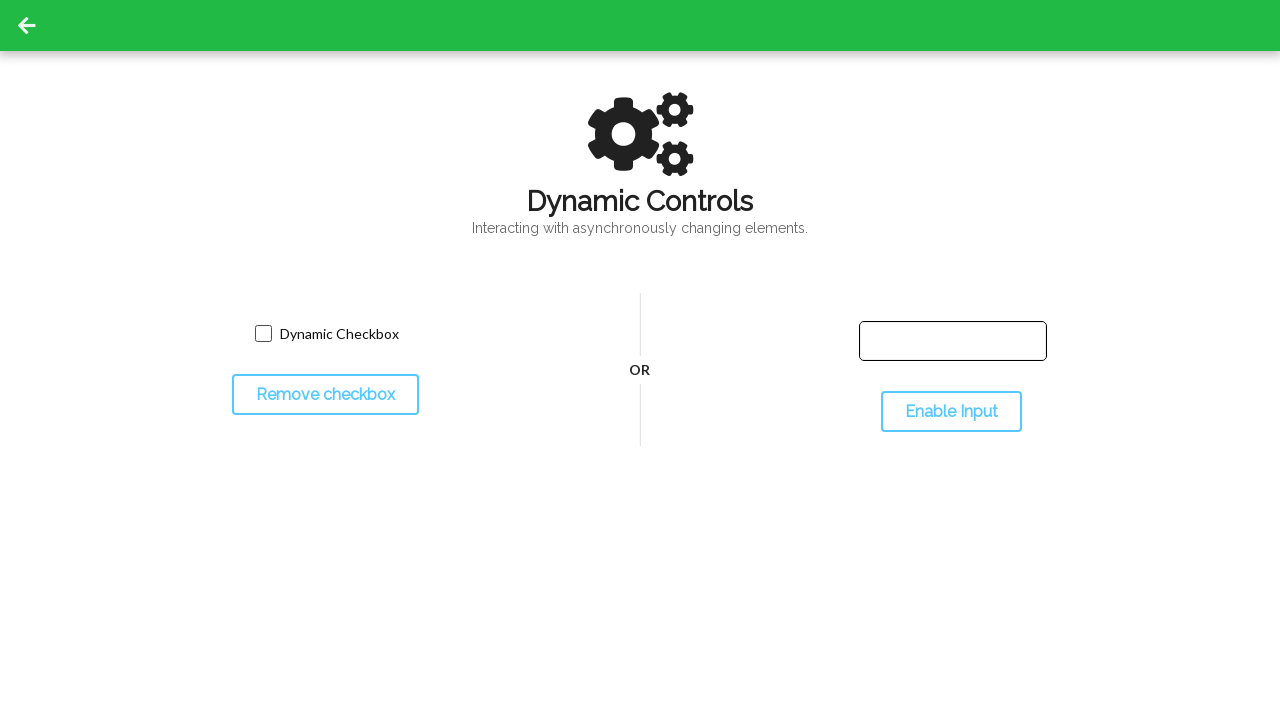